Tests that the CRM Pro homepage loads correctly by verifying the page title matches the expected value.

Starting URL: https://classic.crmpro.com/index.html

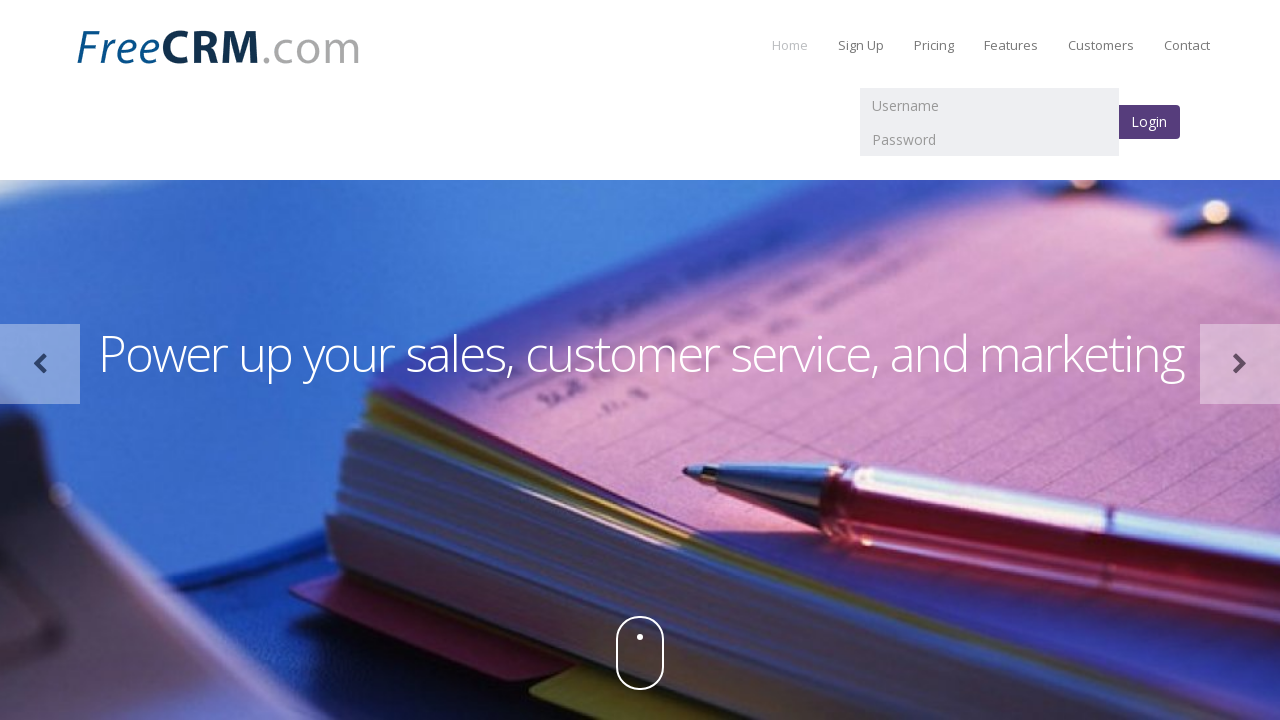

Waited for page to load (domcontentloaded state)
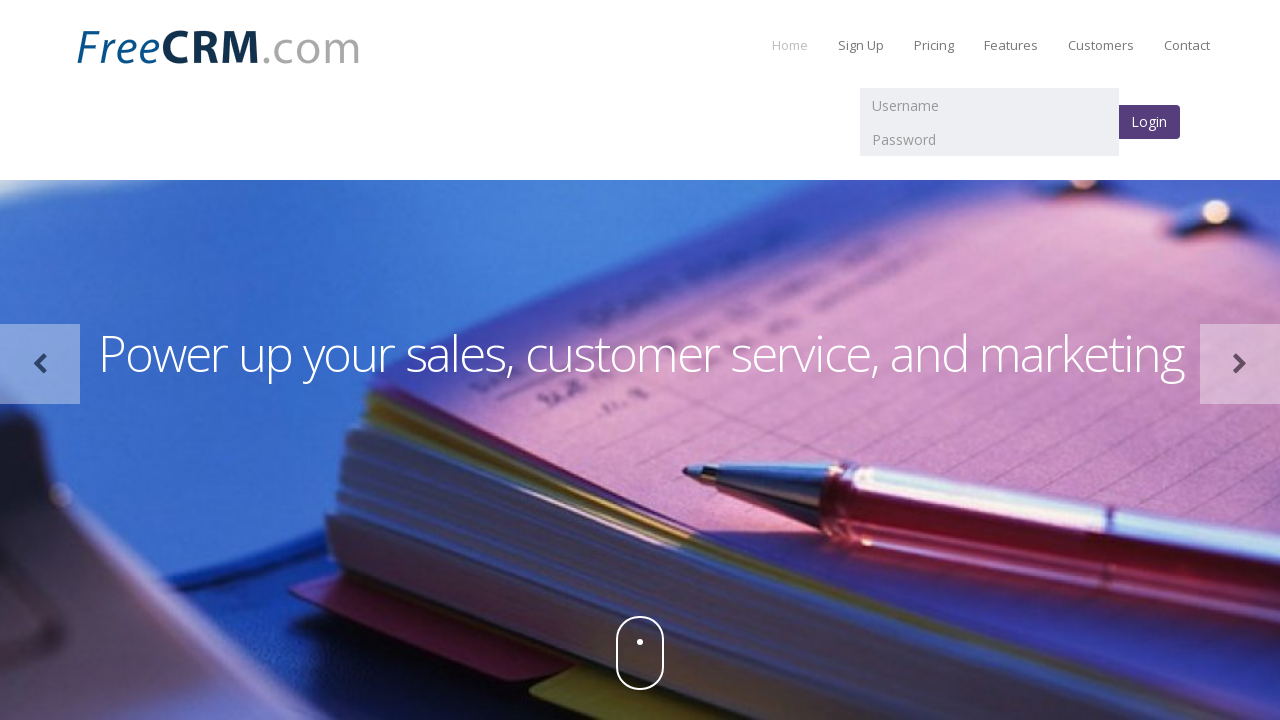

Retrieved page title: Free CRM software for customer relationship management, sales, and support.
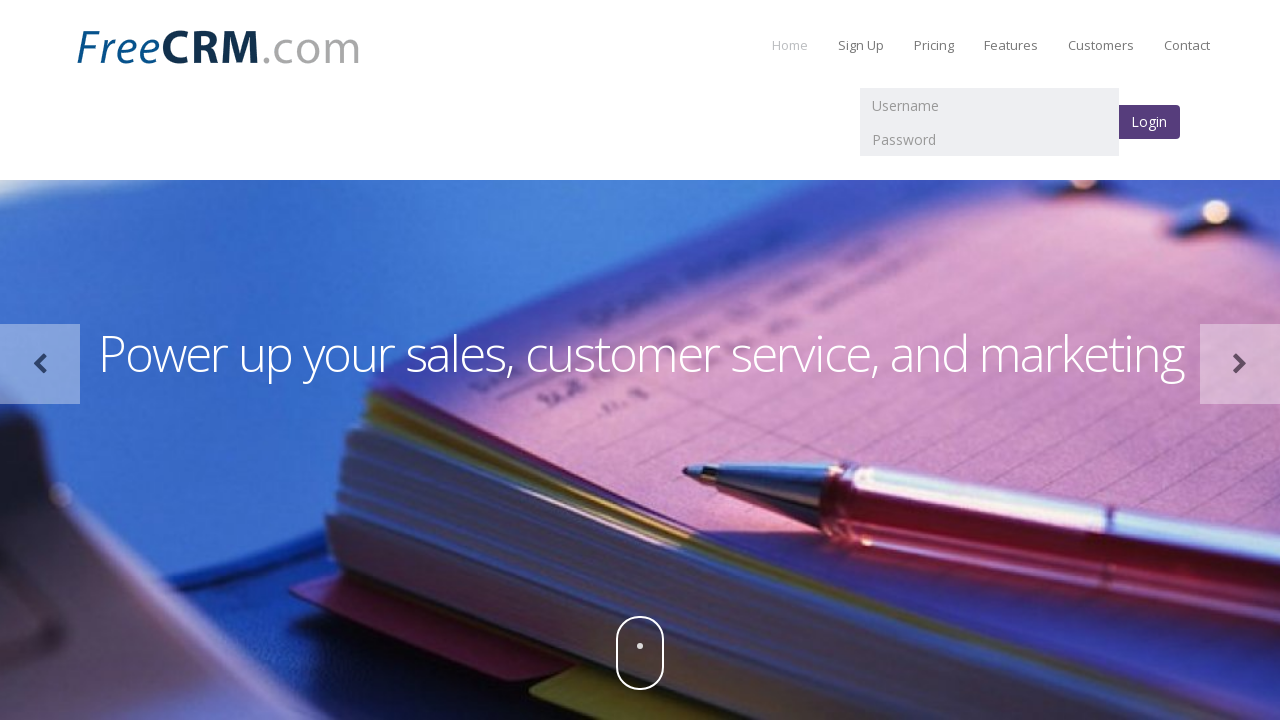

Verified page title contains 'CRM' - assertion passed
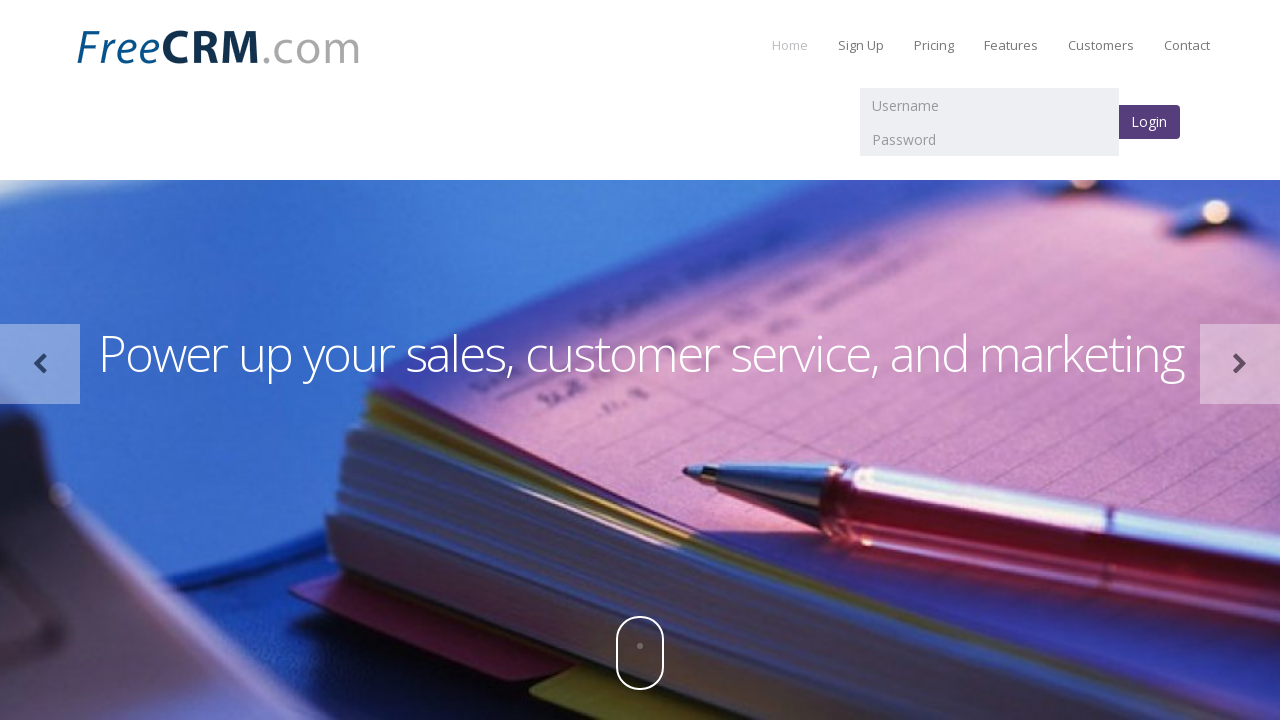

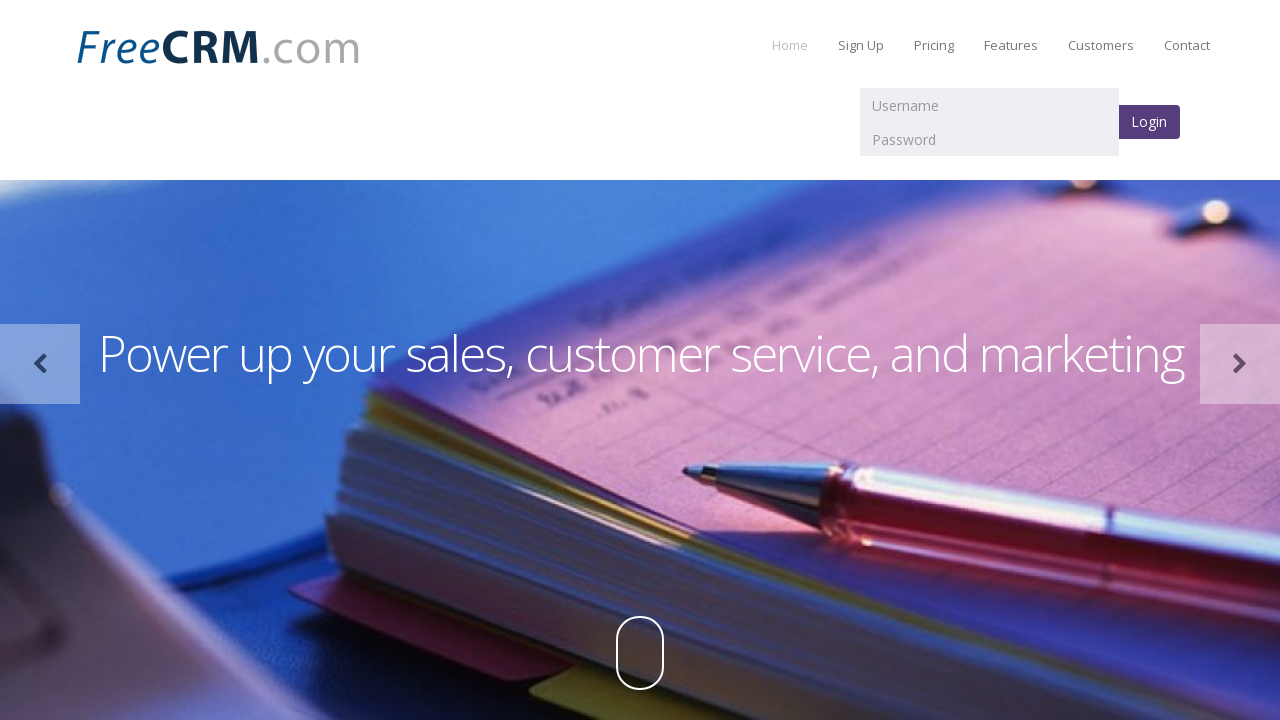